Waits for a price to drop to $100, then books and solves a mathematical problem by calculating the natural logarithm of a trigonometric expression

Starting URL: http://suninjuly.github.io/explicit_wait2.html

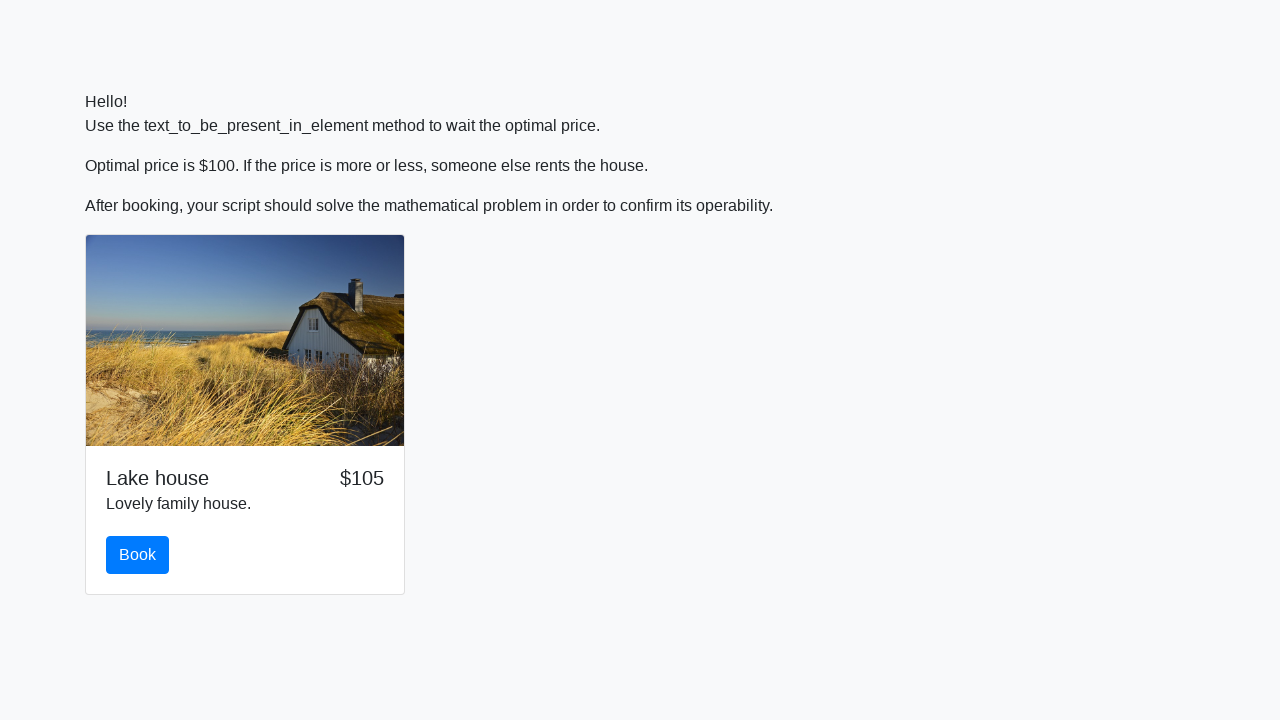

Waited for price to drop to $100
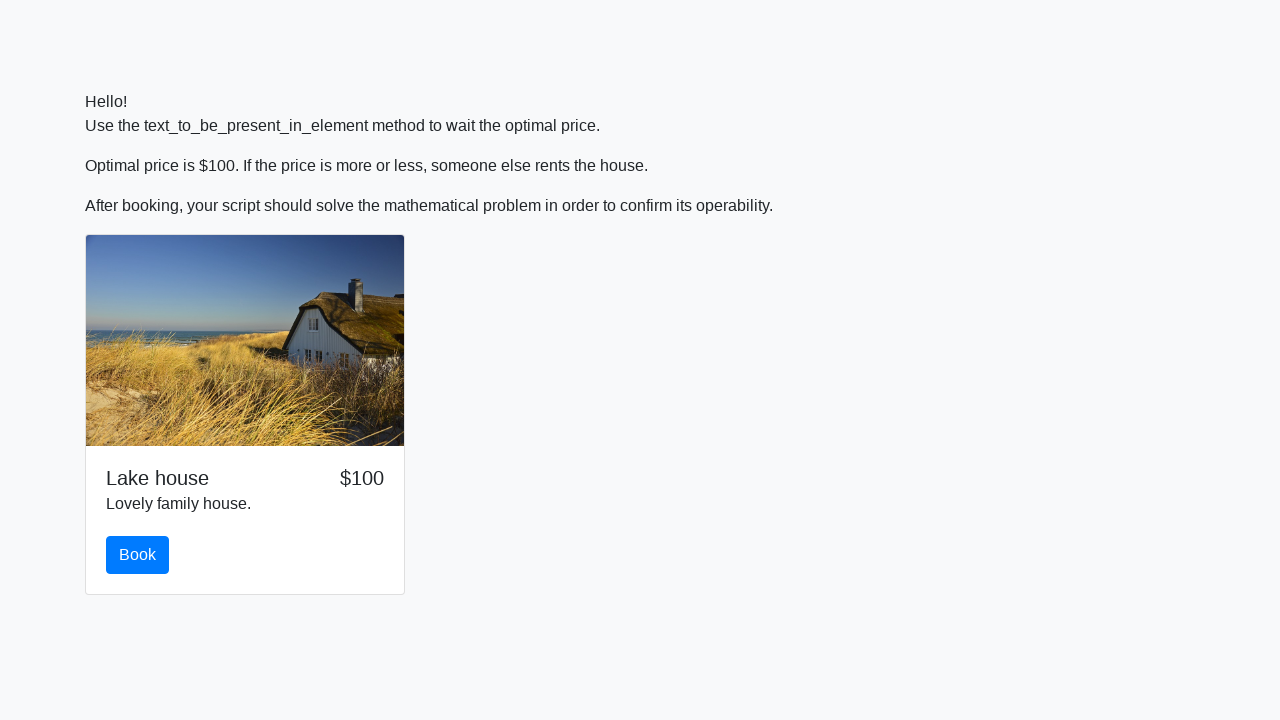

Clicked the book button at (138, 555) on #book
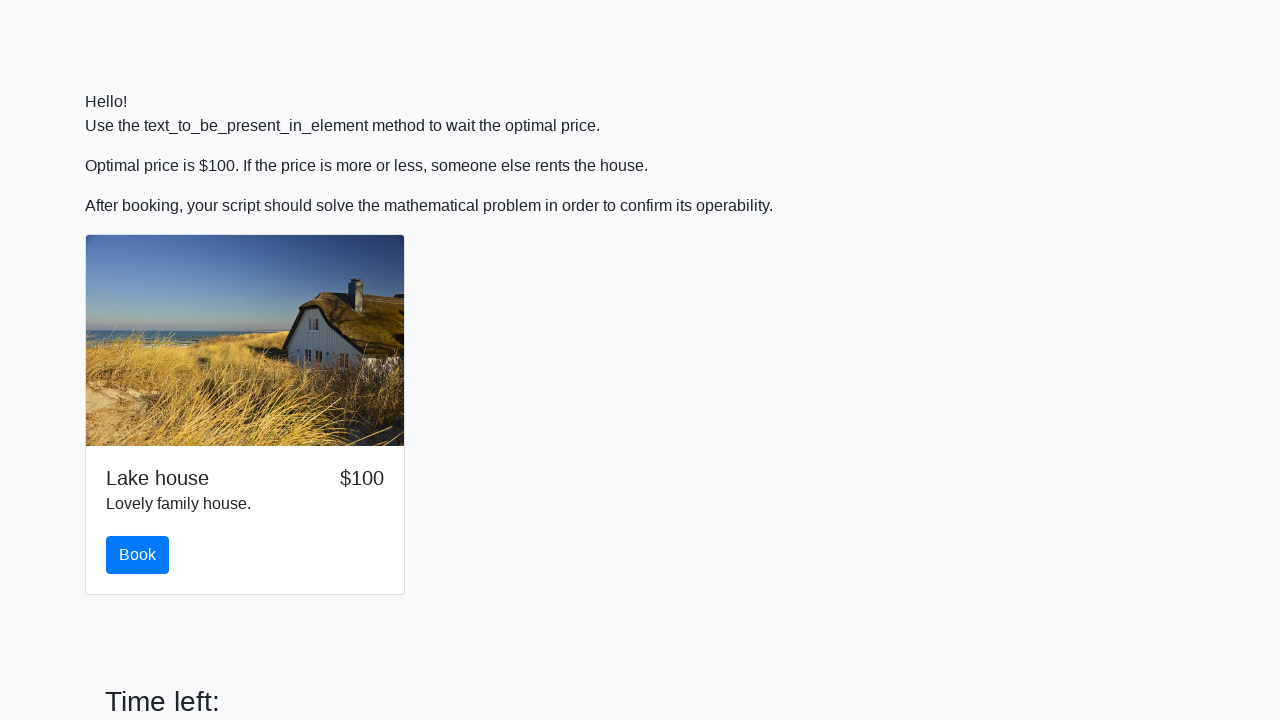

Retrieved input value for calculation: 670.0
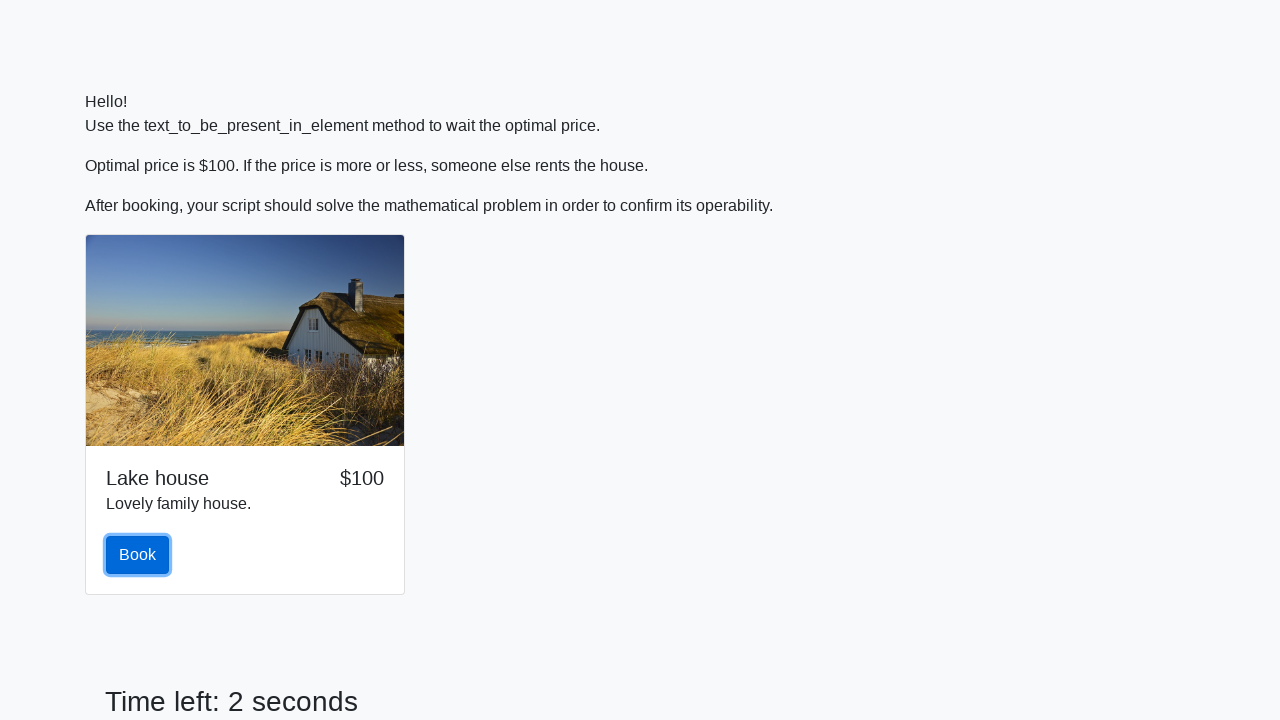

Calculated natural logarithm of trigonometric expression: 2.1907414310299287
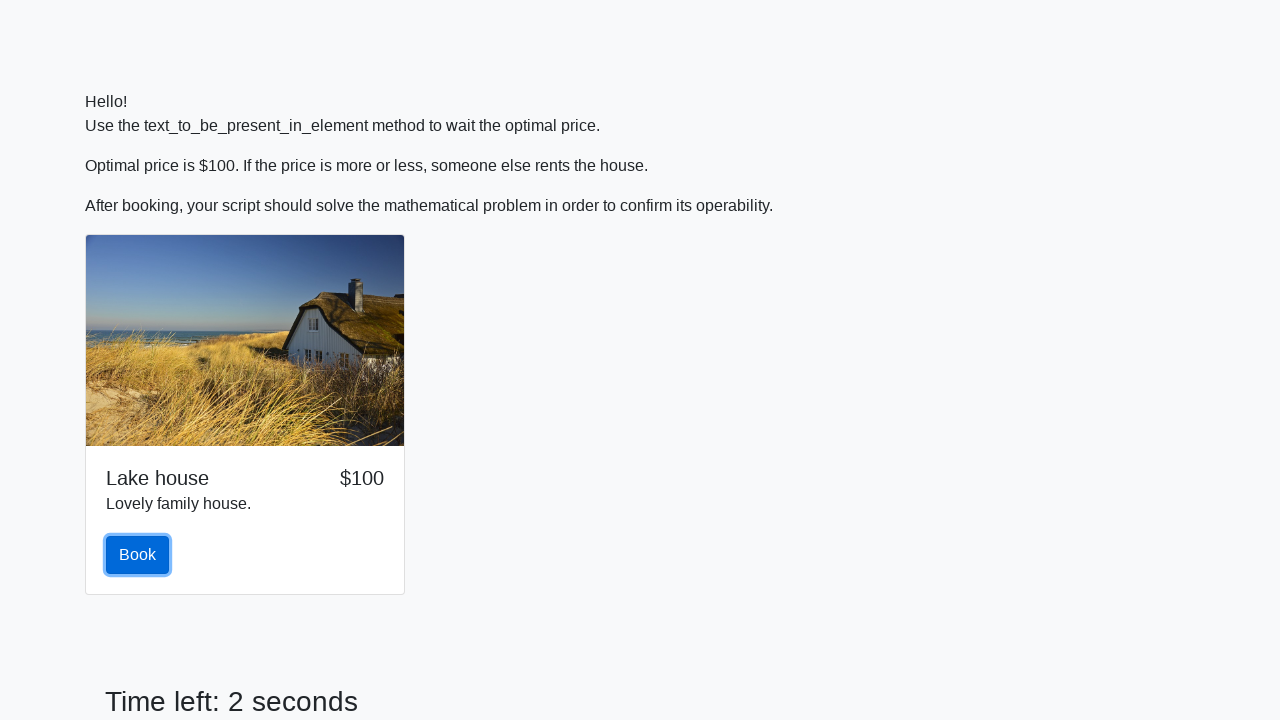

Filled answer field with calculated result: 2.1907414310299287 on #answer
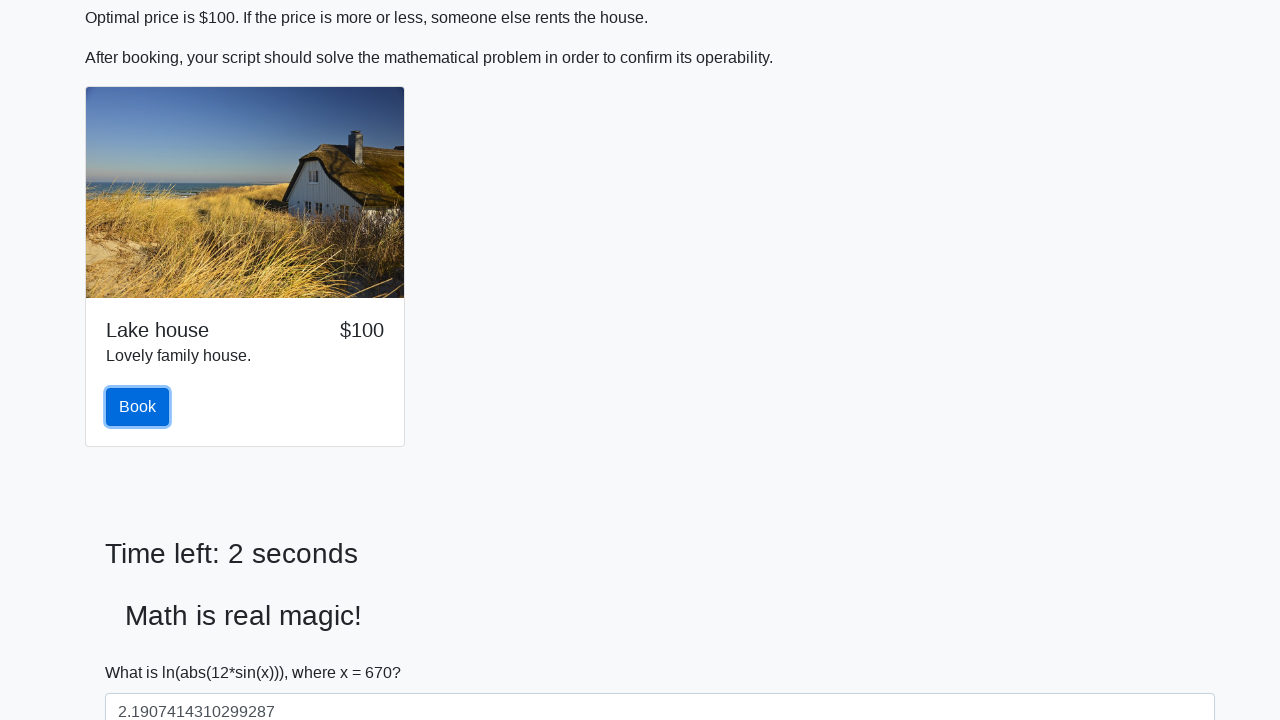

Clicked solve button to submit the answer at (143, 651) on #solve
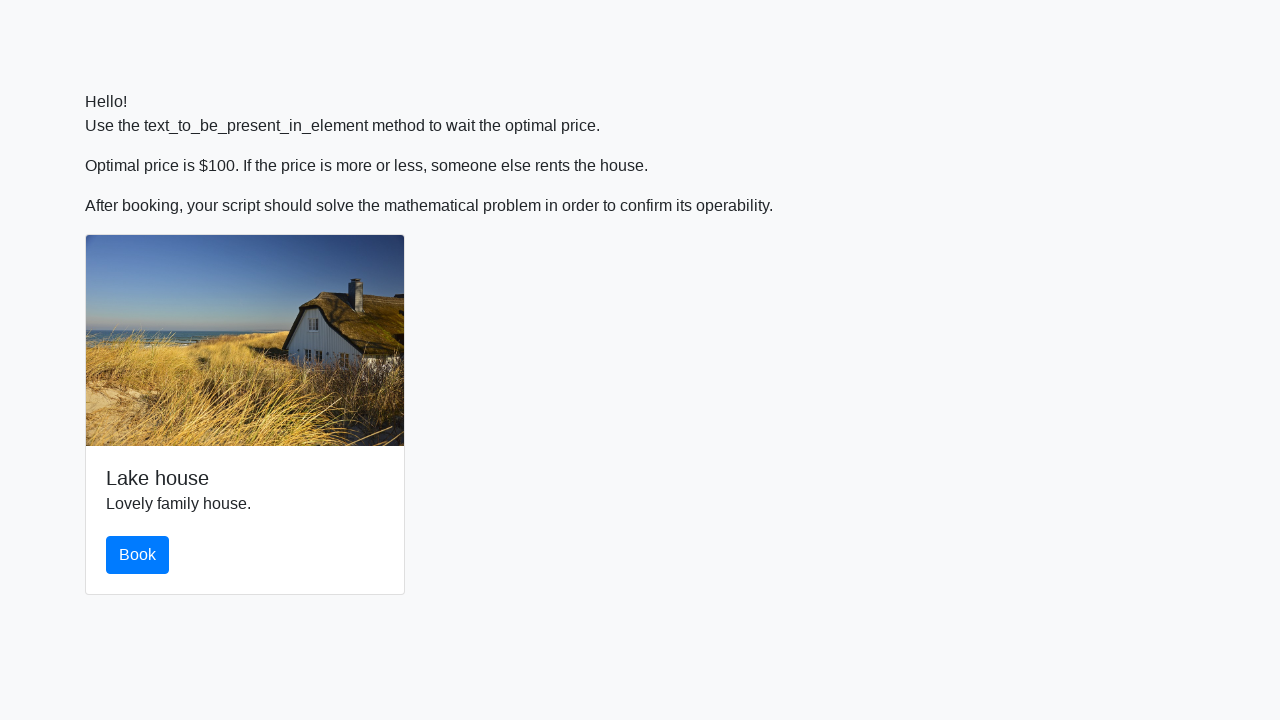

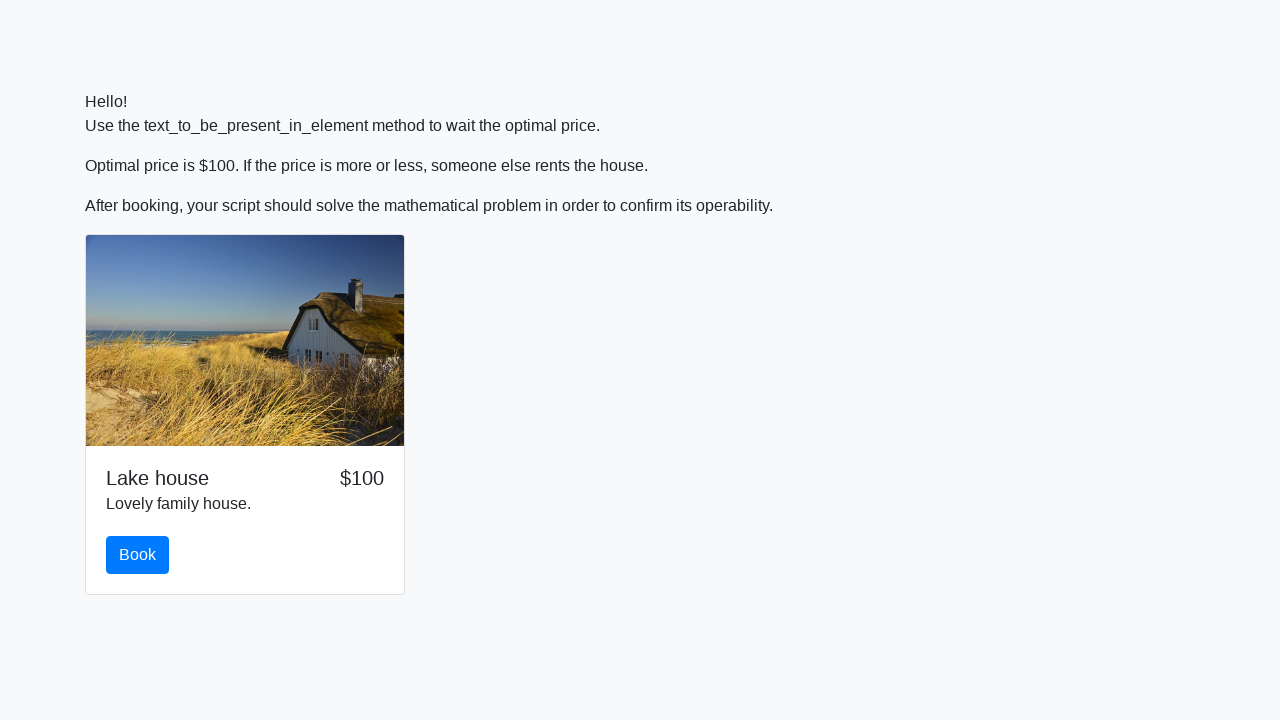